Tests opening a popup window by scrolling to and clicking the "Open a popup window" link on the omayo test page

Starting URL: http://omayo.blogspot.com/

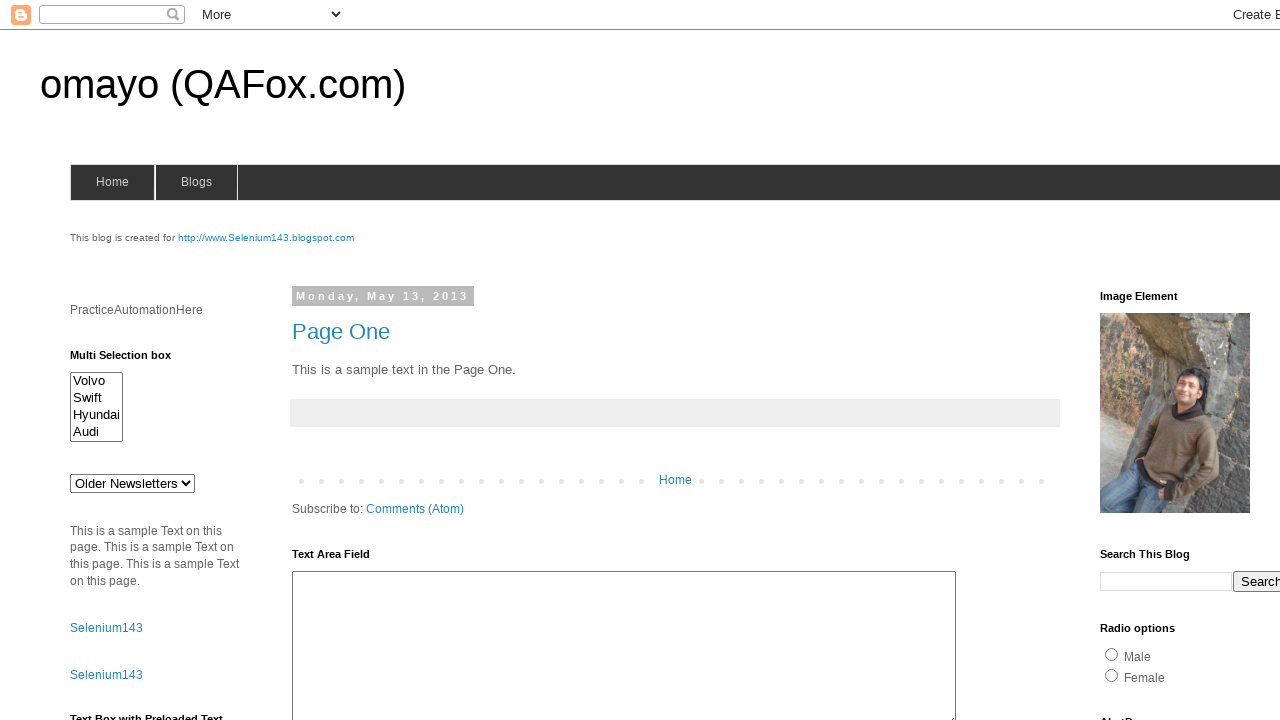

Page loaded with domcontentloaded state
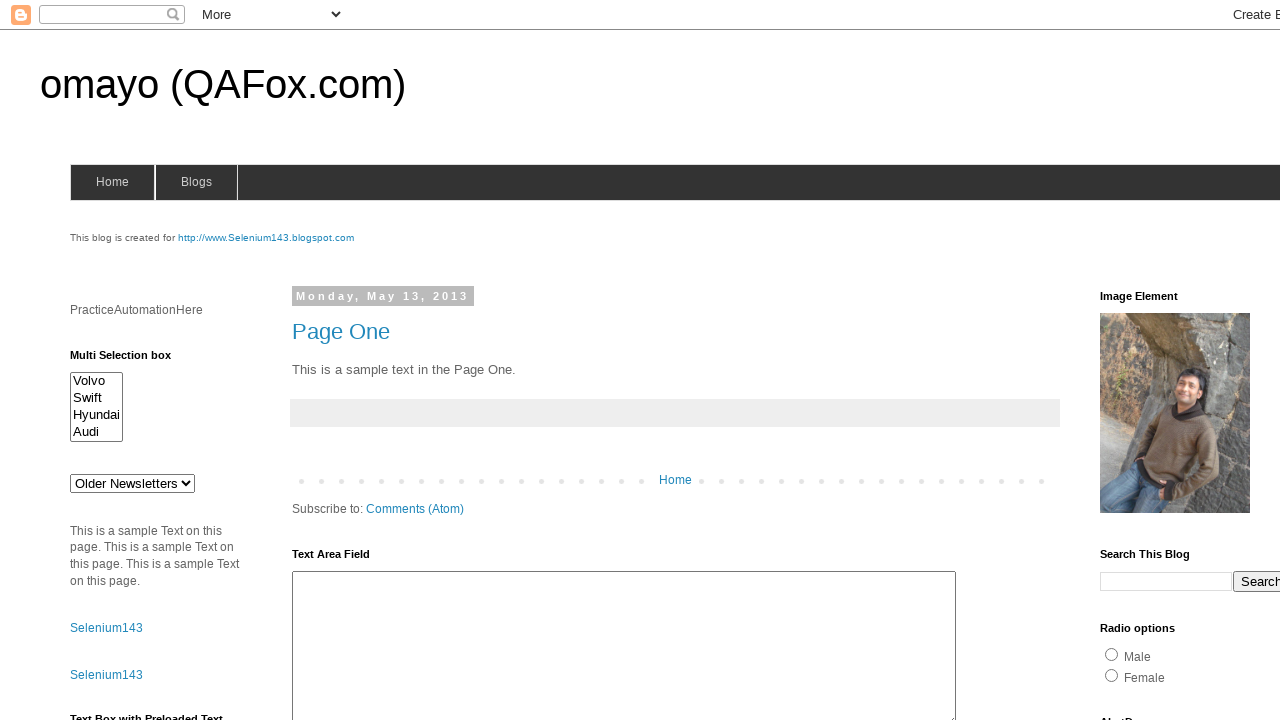

Located 'Open a popup window' link
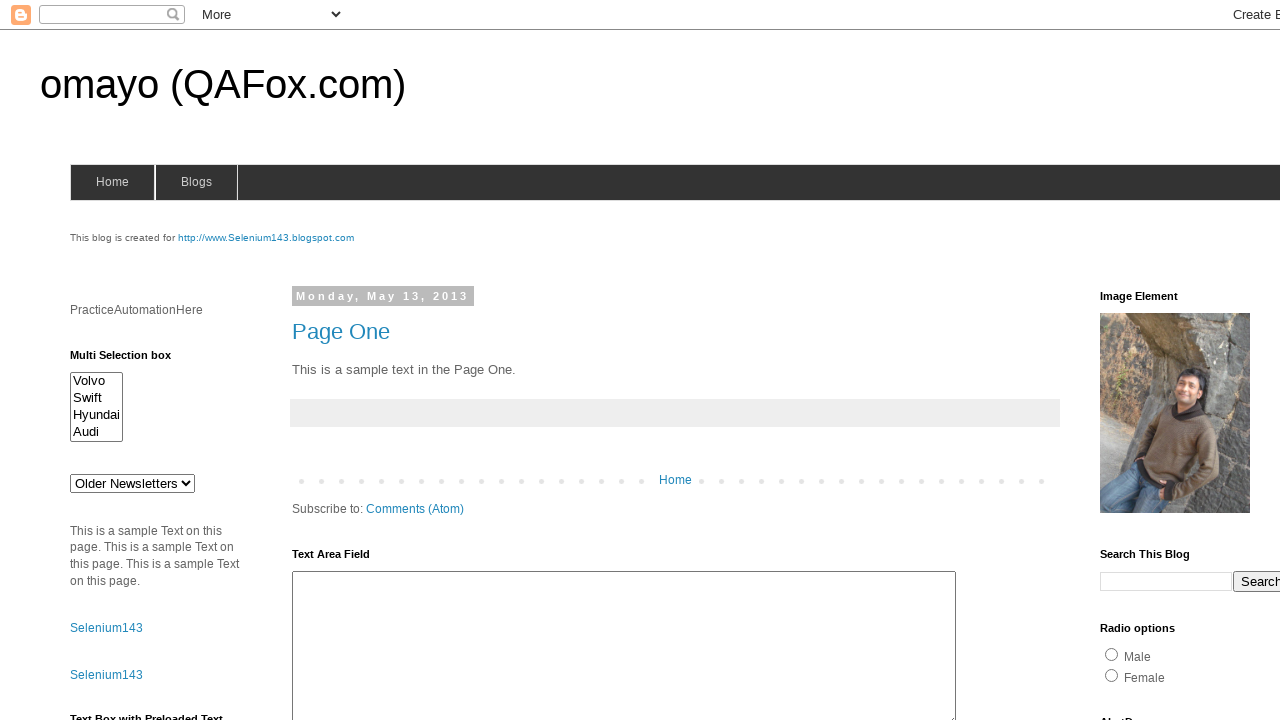

Scrolled to 'Open a popup window' link
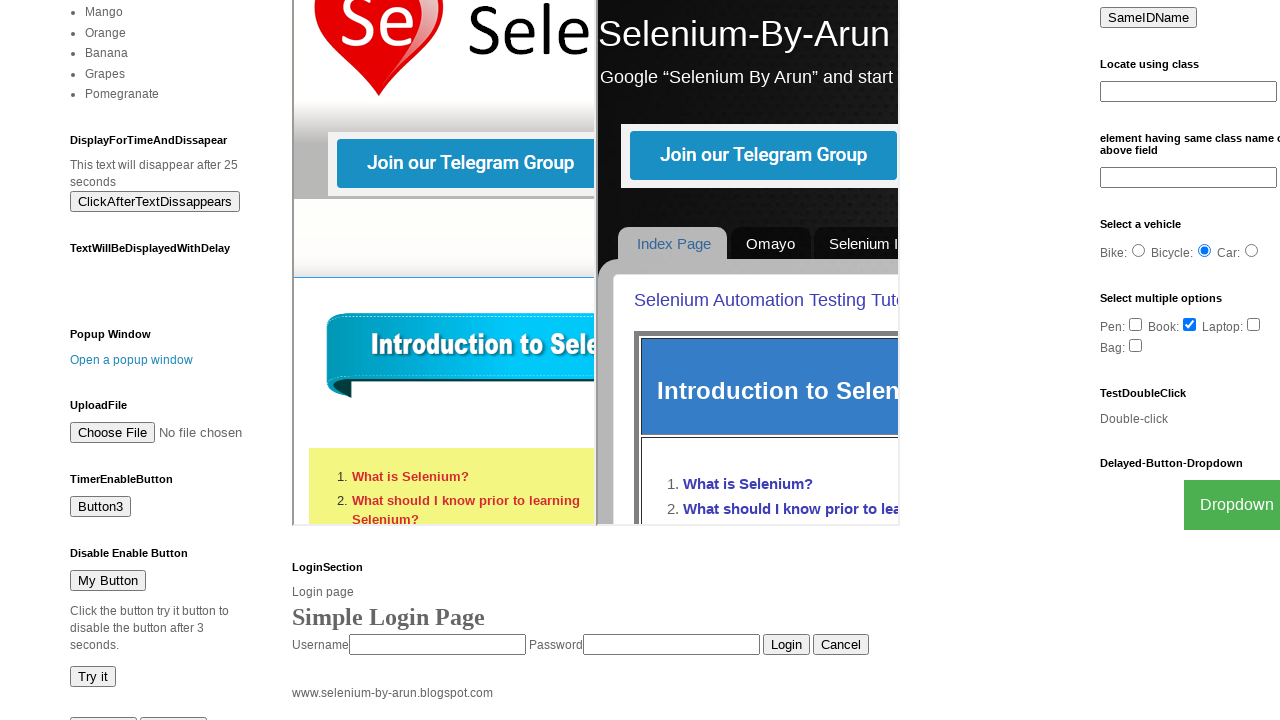

Clicked 'Open a popup window' link at (132, 360) on a:has-text('Open a popup window')
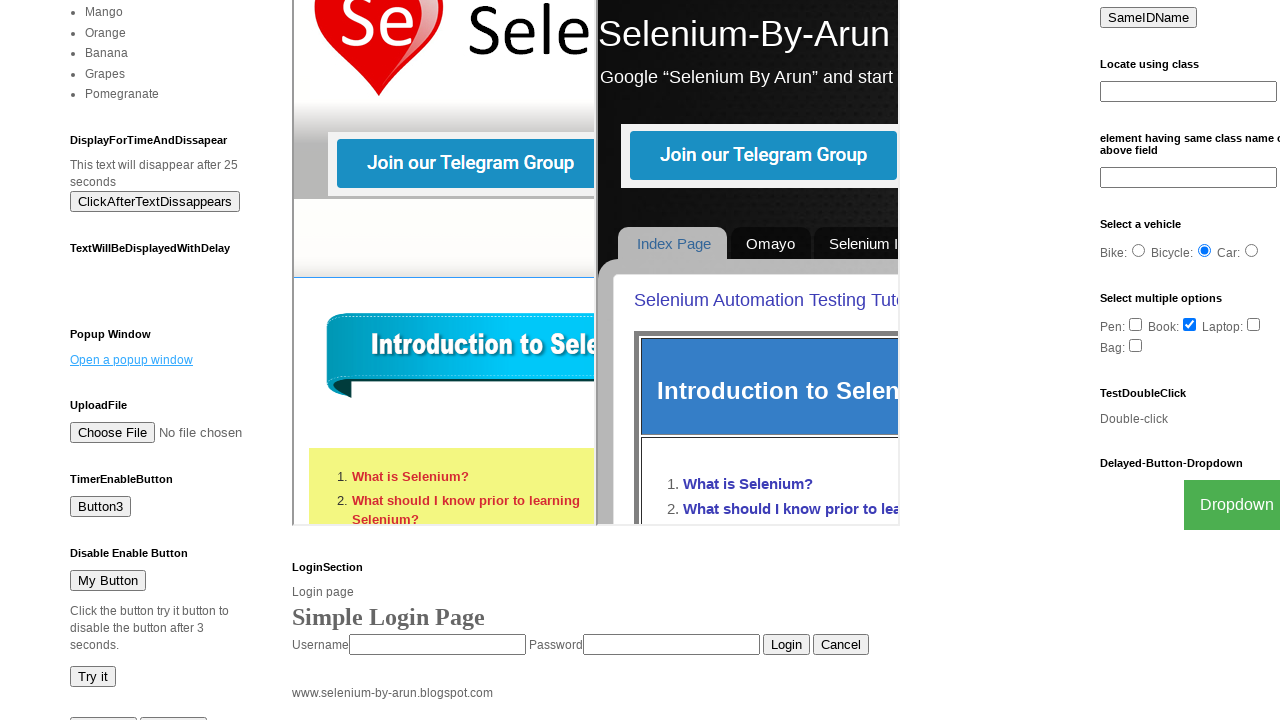

Waited 1000ms for popup window to open
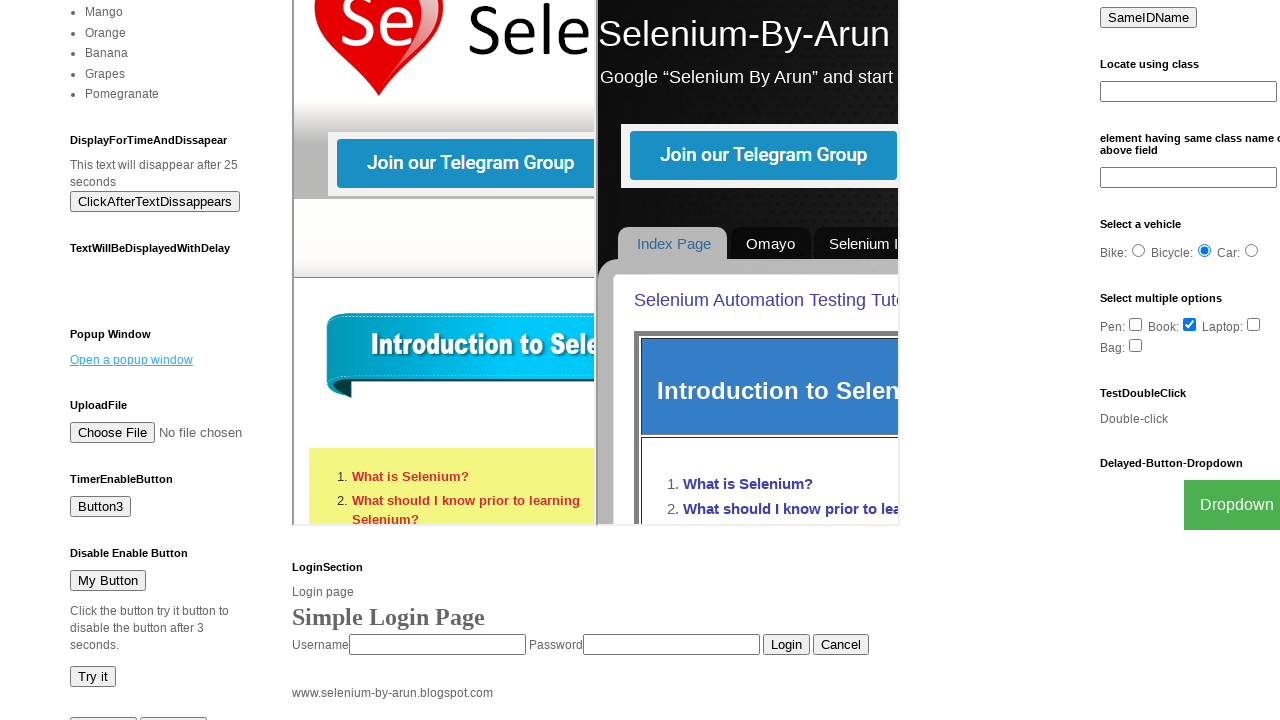

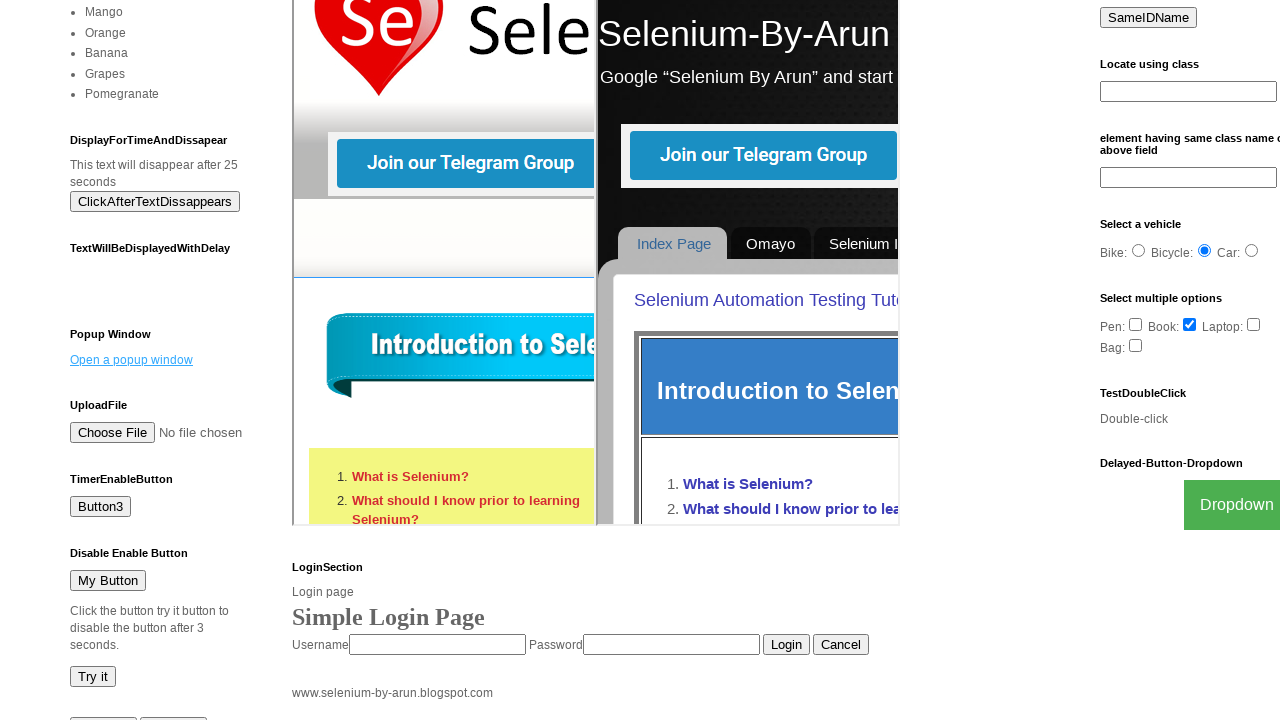